Tests various checkbox interactions on a practice website including basic checkboxes, tri-state checkbox, toggle switch, verifying disabled state, and multi-select dropdown functionality.

Starting URL: https://www.leafground.com/checkbox.xhtml

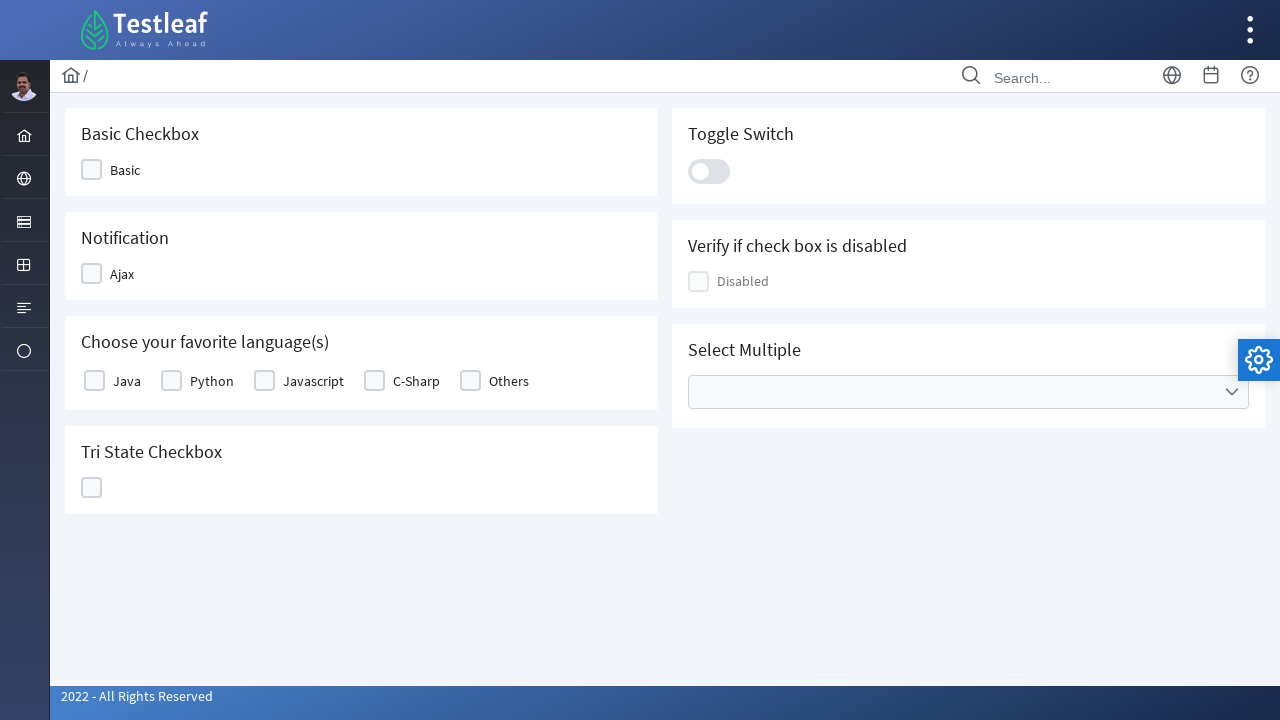

Clicked on Basic checkbox section at (125, 170) on xpath=//span[contains(text(),'Basic')]
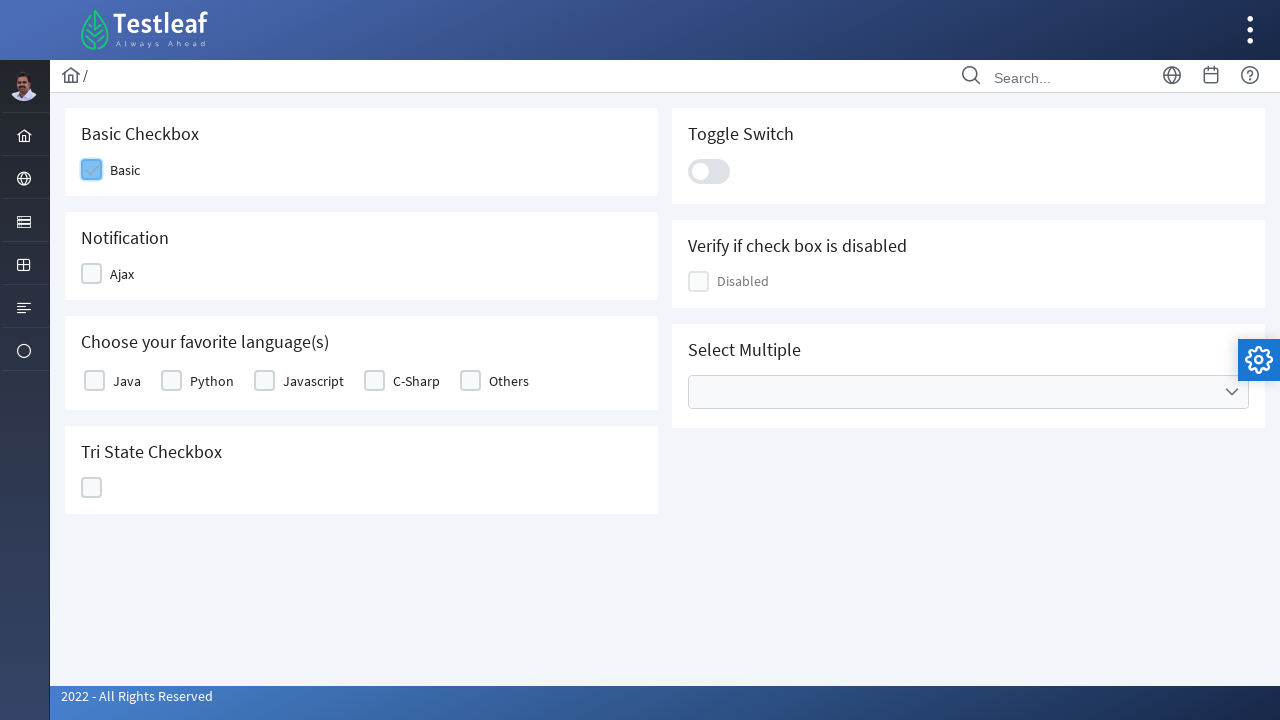

Selected Java checkbox at (127, 381) on (//label[contains(text(),'Java')])[1]
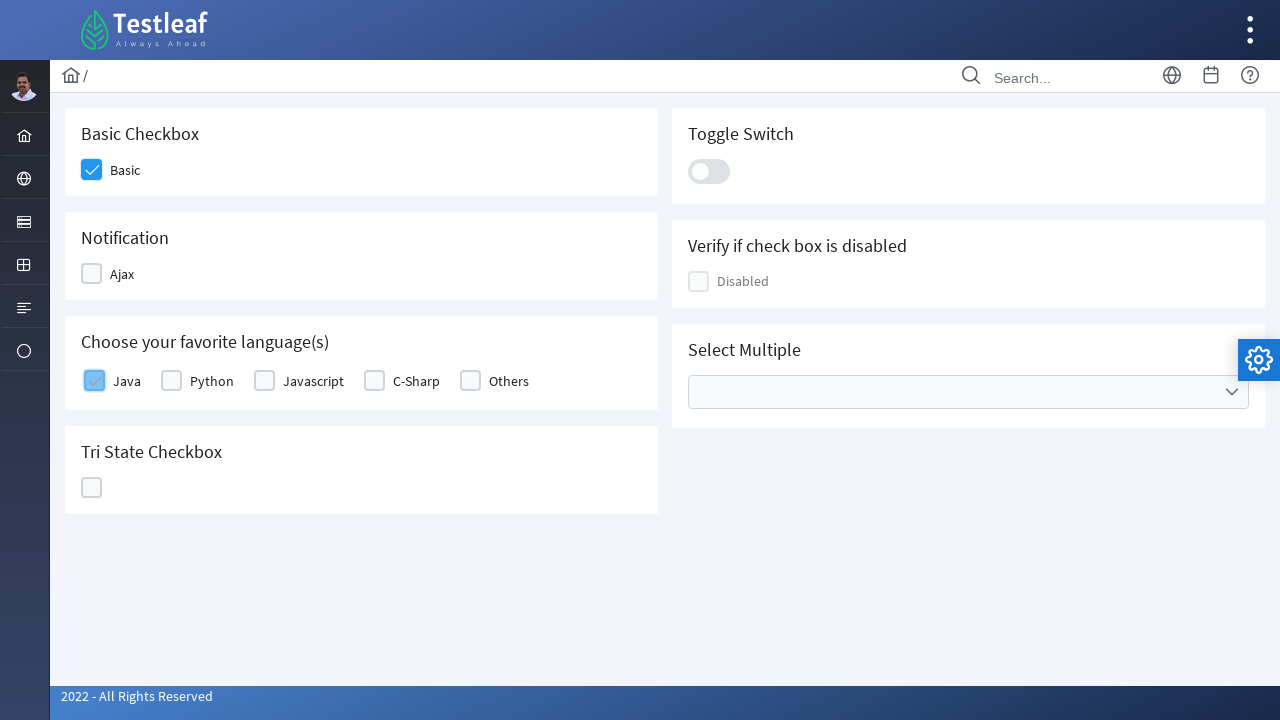

Selected Python checkbox at (212, 381) on (//label[contains(text(),'Python')])[1]
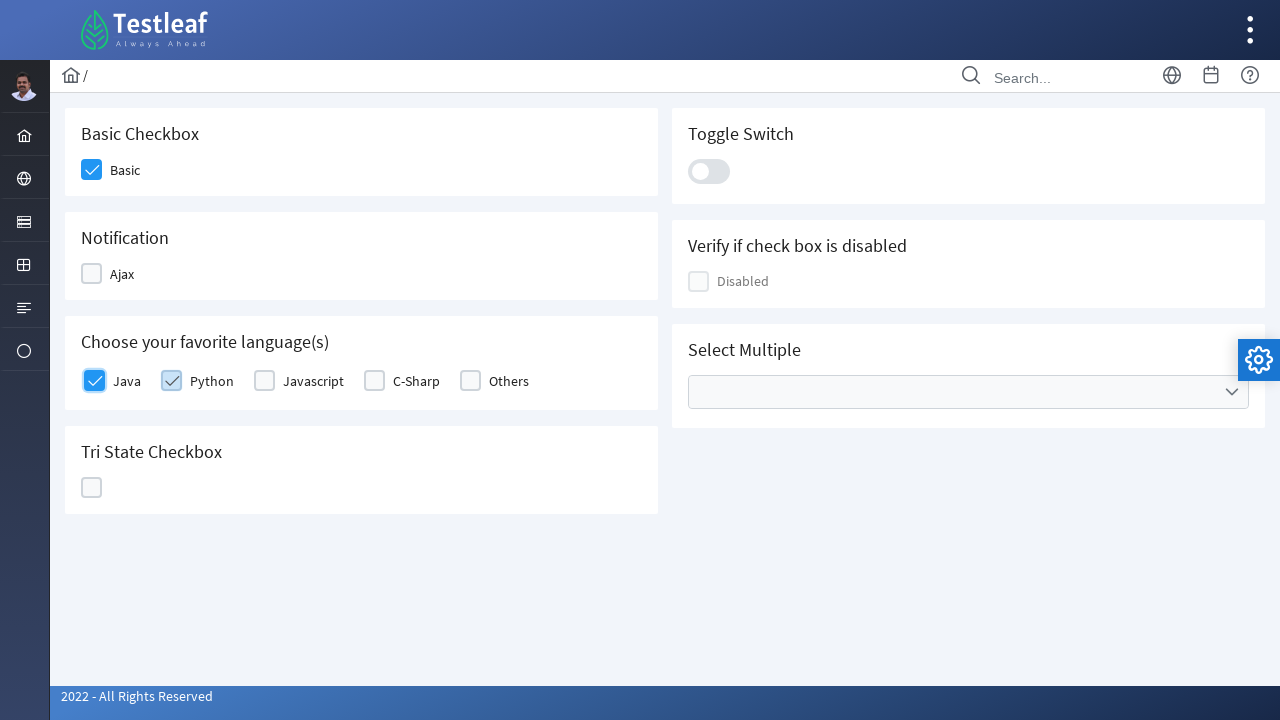

Selected Javascript checkbox at (314, 381) on (//label[contains(text(),'Javascript')])[1]
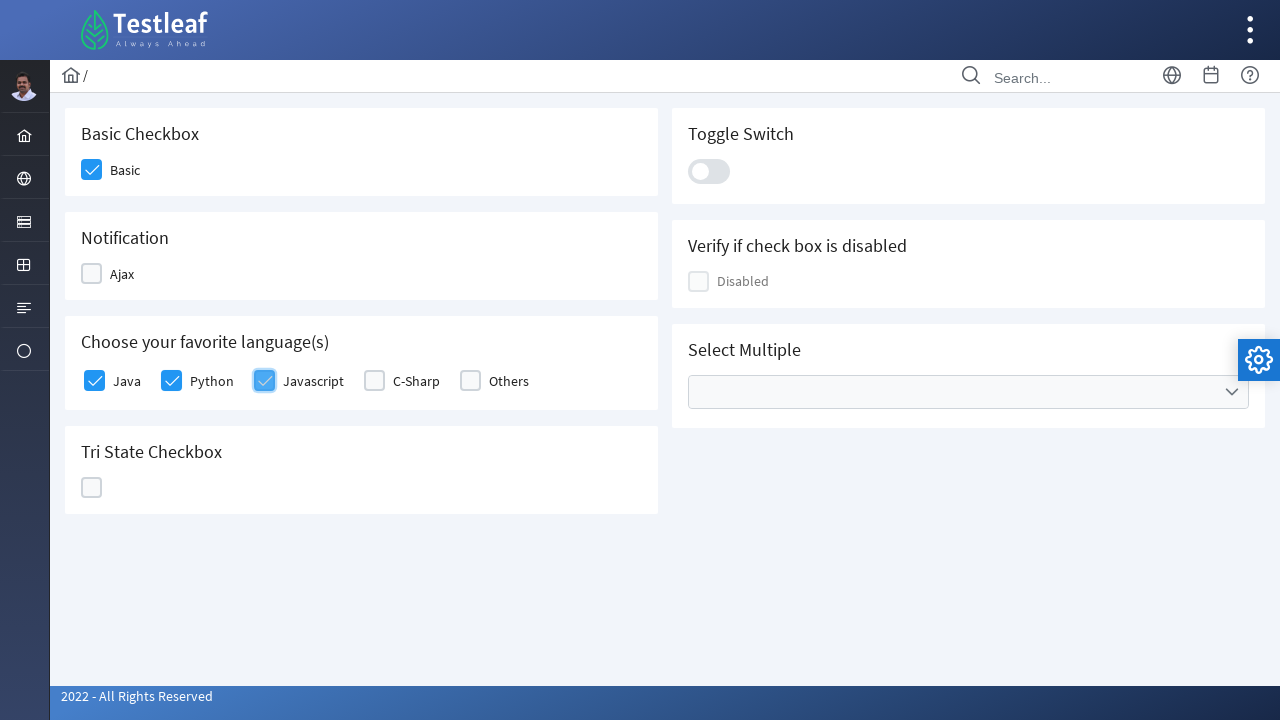

Selected C-Sharp checkbox at (416, 381) on (//label[contains(text(),'C-Sharp')])[1]
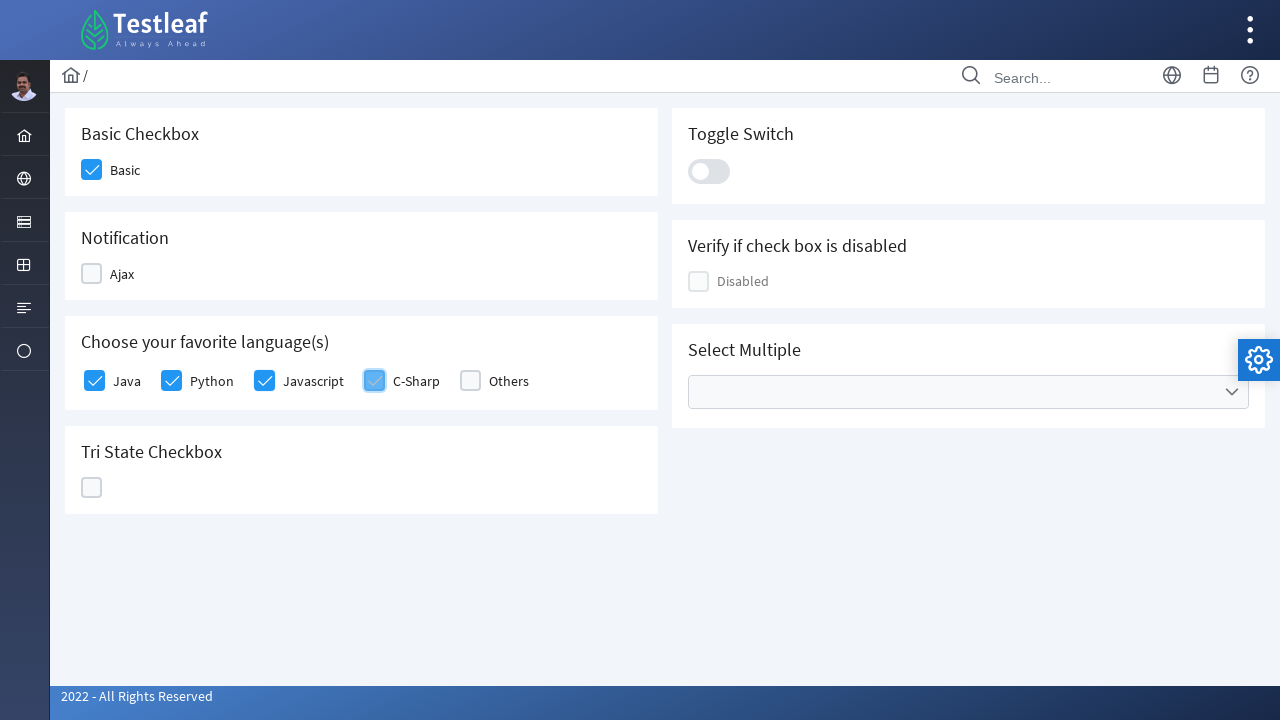

Clicked on Tri State Checkbox at (92, 488) on xpath=//h5[.='Tri State Checkbox']/following::div[3]
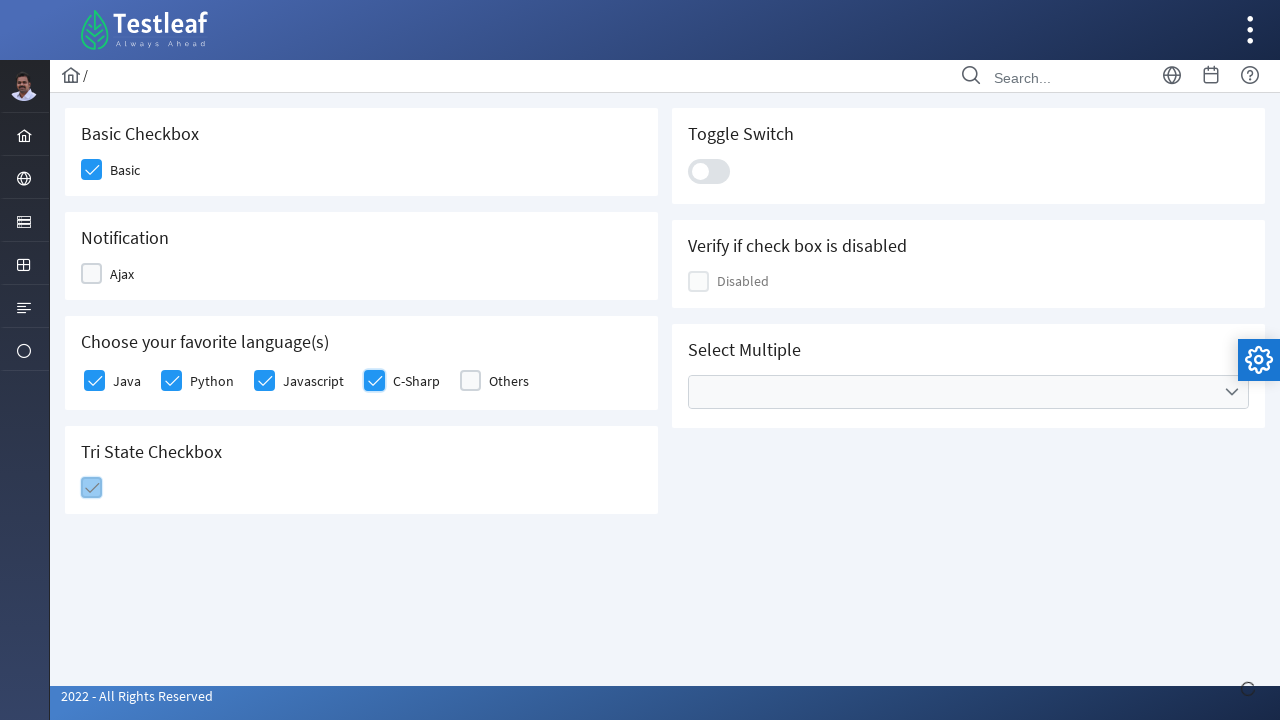

Clicked on toggle switch at (709, 171) on div.ui-toggleswitch-slider
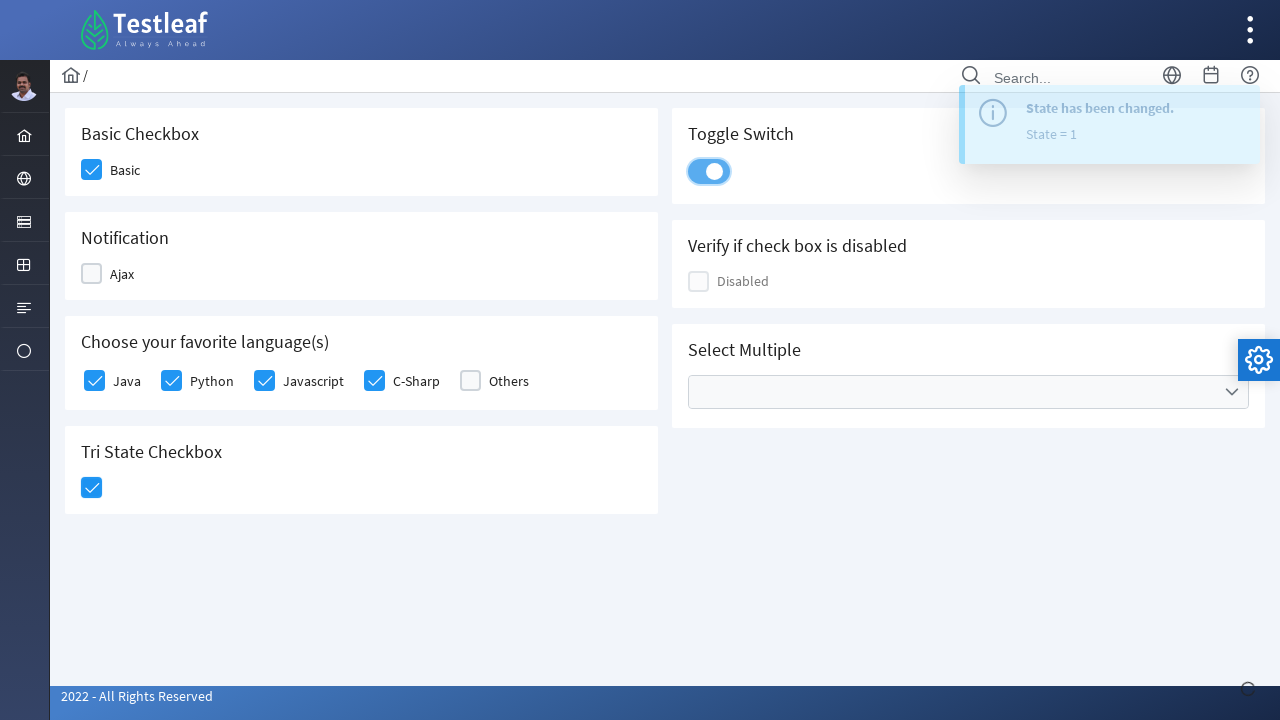

Verified checkbox disabled state: False
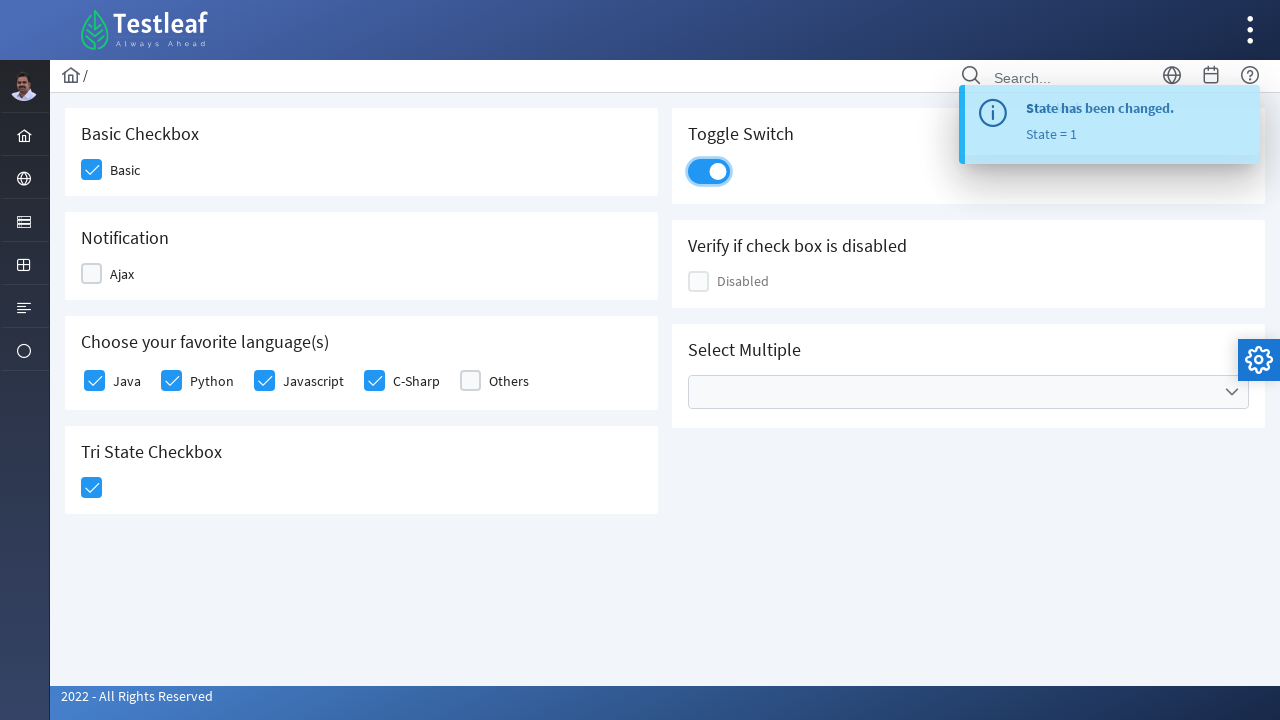

Clicked on multi-select dropdown at (968, 392) on xpath=//h5[.='Select Multiple']/following::div[1]
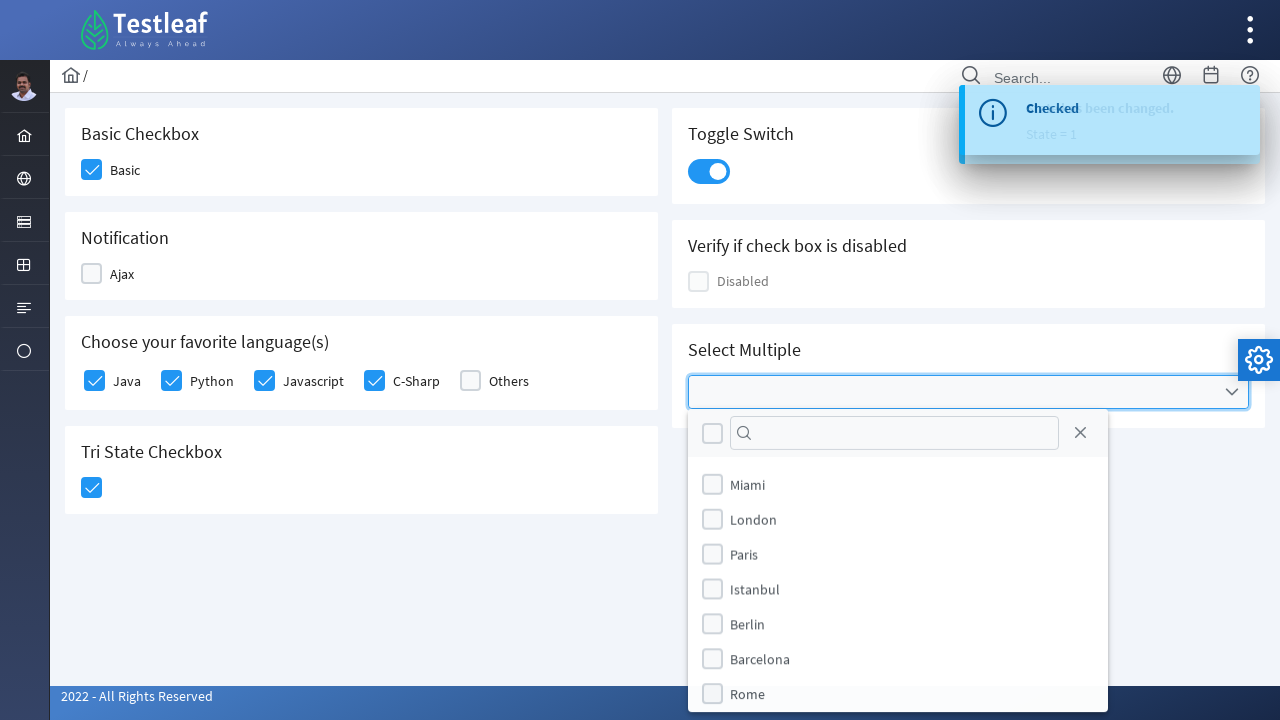

Waited for dropdown to open
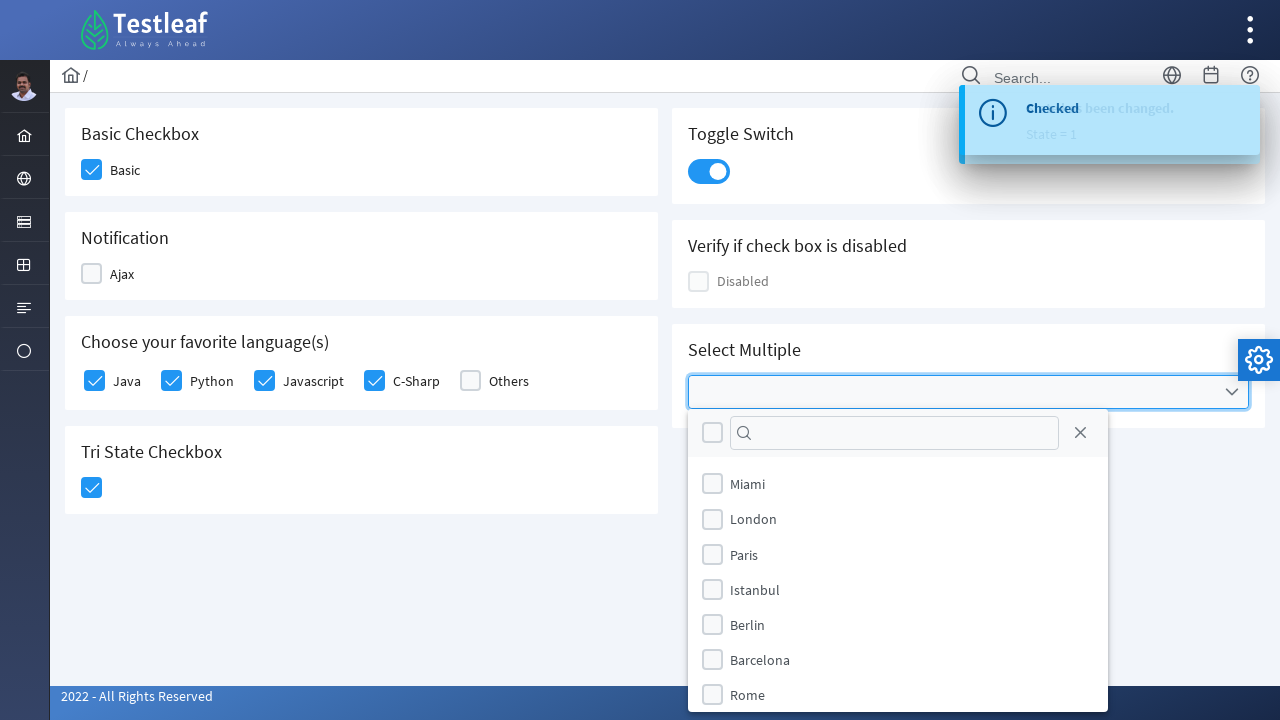

Selected Miami from dropdown at (748, 484) on (//label[.='Miami'])[2]
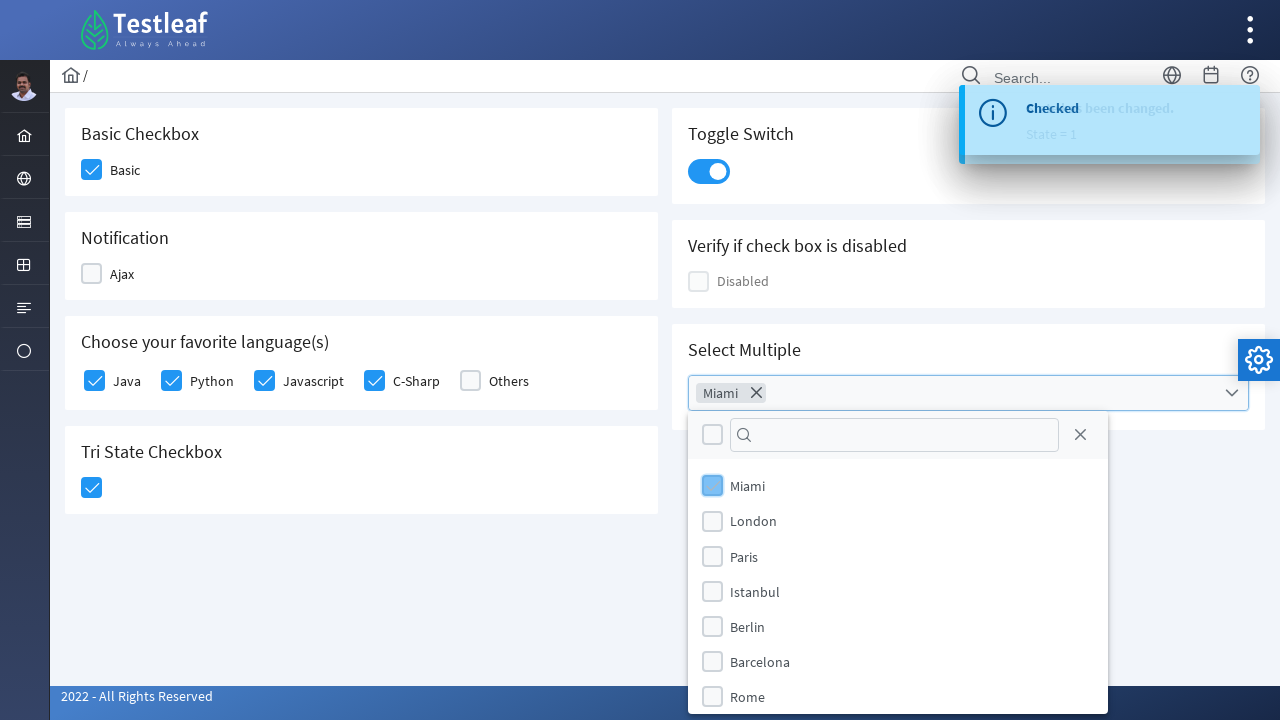

Selected Paris from dropdown at (744, 556) on (//label[.='Paris'])[2]
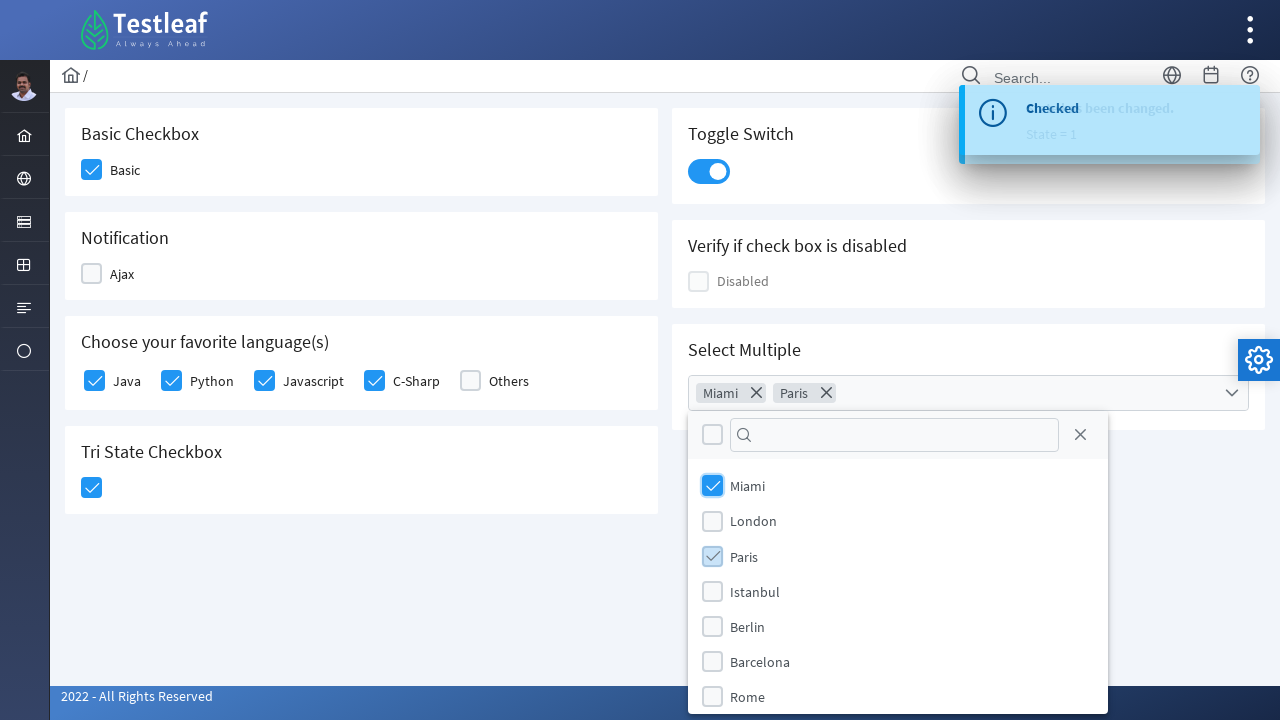

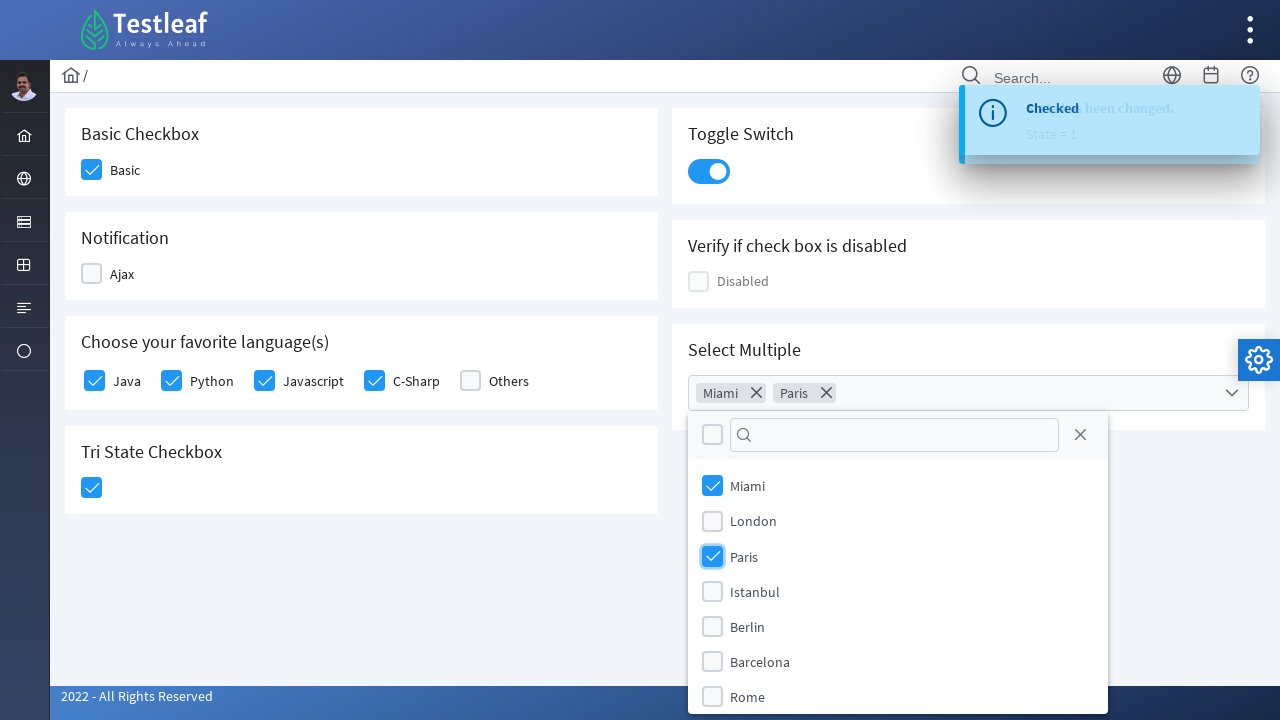